Automates checking appointment availability at BUPA medical centers by searching locations, selecting medical assessments, and checking available dates

Starting URL: https://bmvs.onlineappointmentscheduling.net.au/oasis/

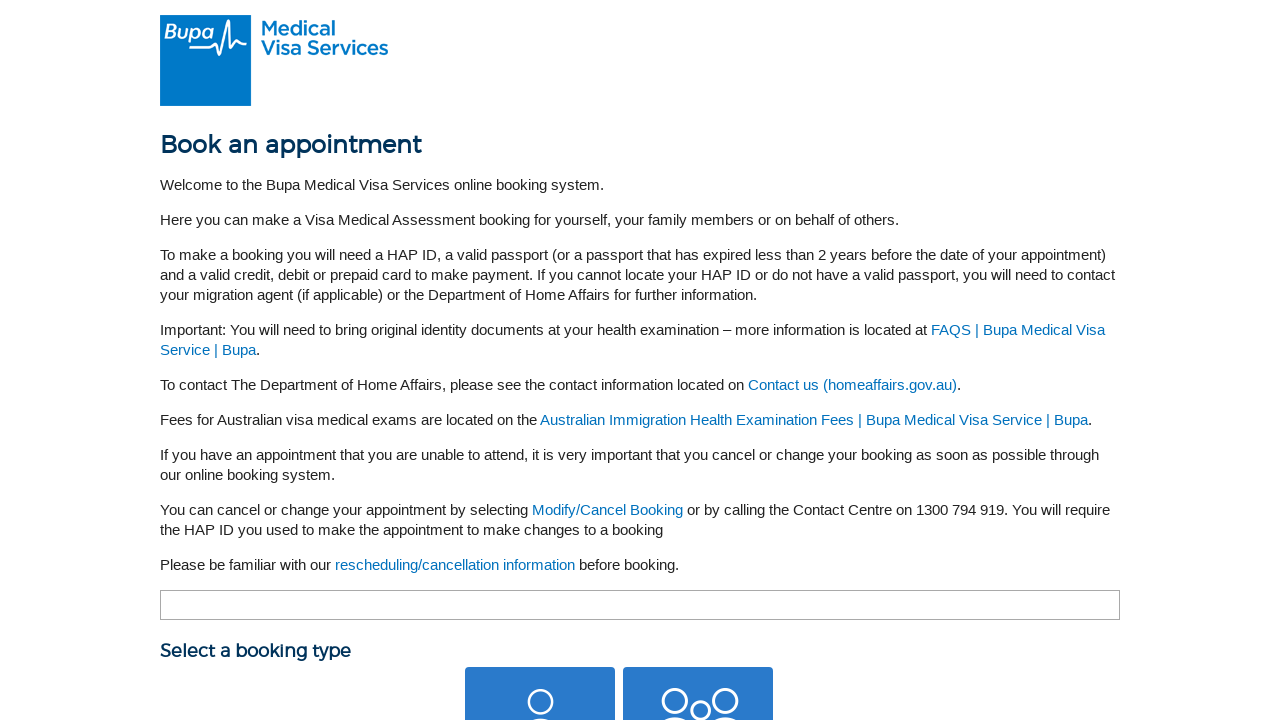

Clicked on individual appointment button at (540, 645) on #ContentPlaceHolder1_btnInd
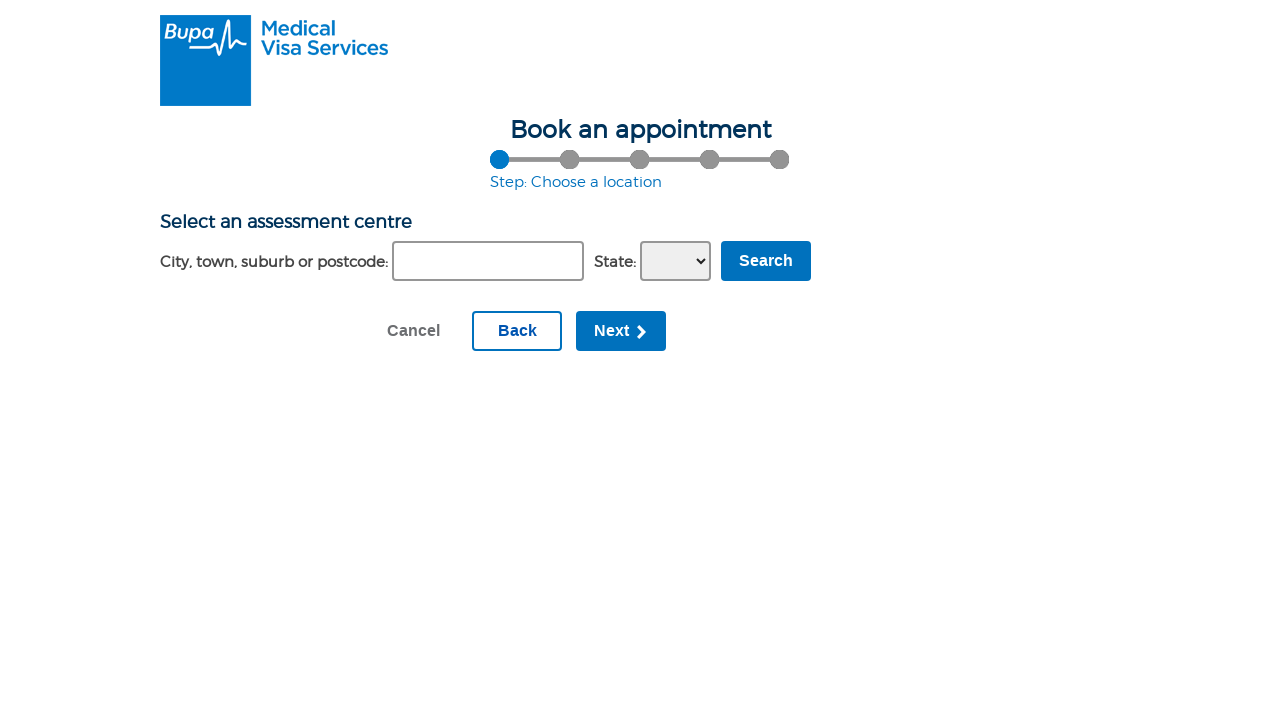

Entered postcode '2000' in location search field on #ContentPlaceHolder1_SelectLocation1_txtSuburb
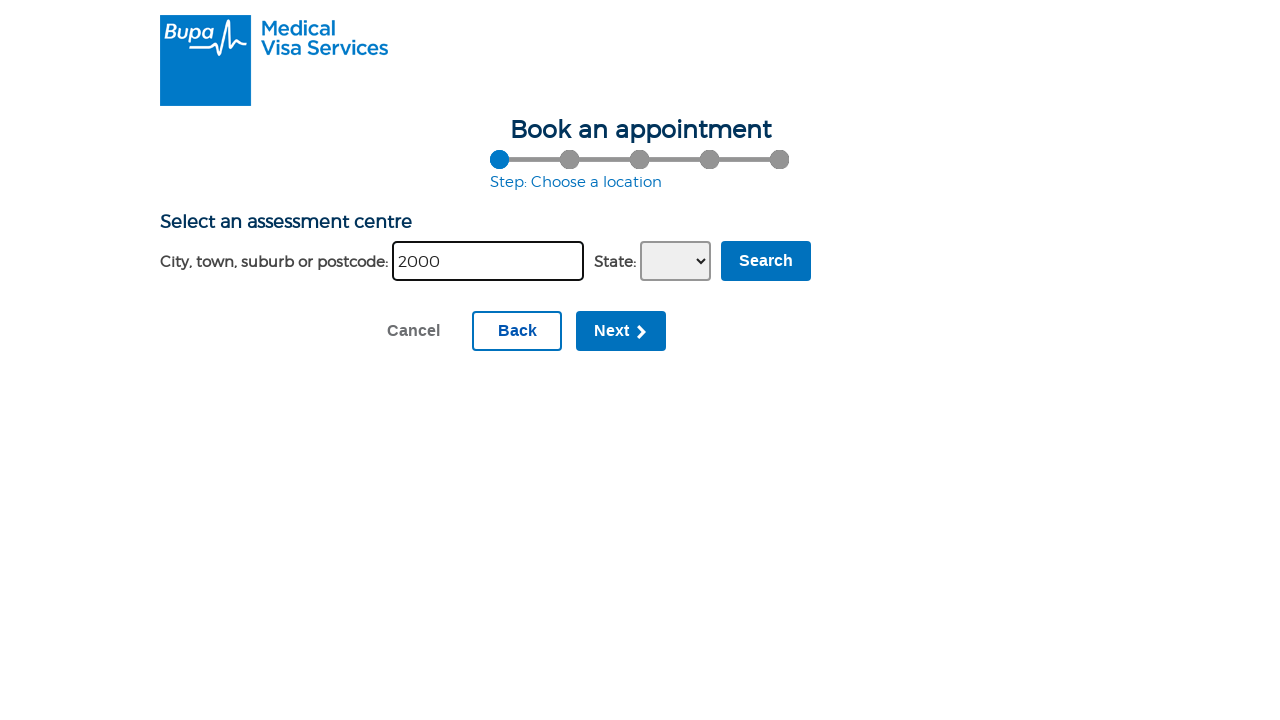

Clicked postcode search button at (766, 261) on xpath=//div[@class='postcode-search']/input[@value='Search']
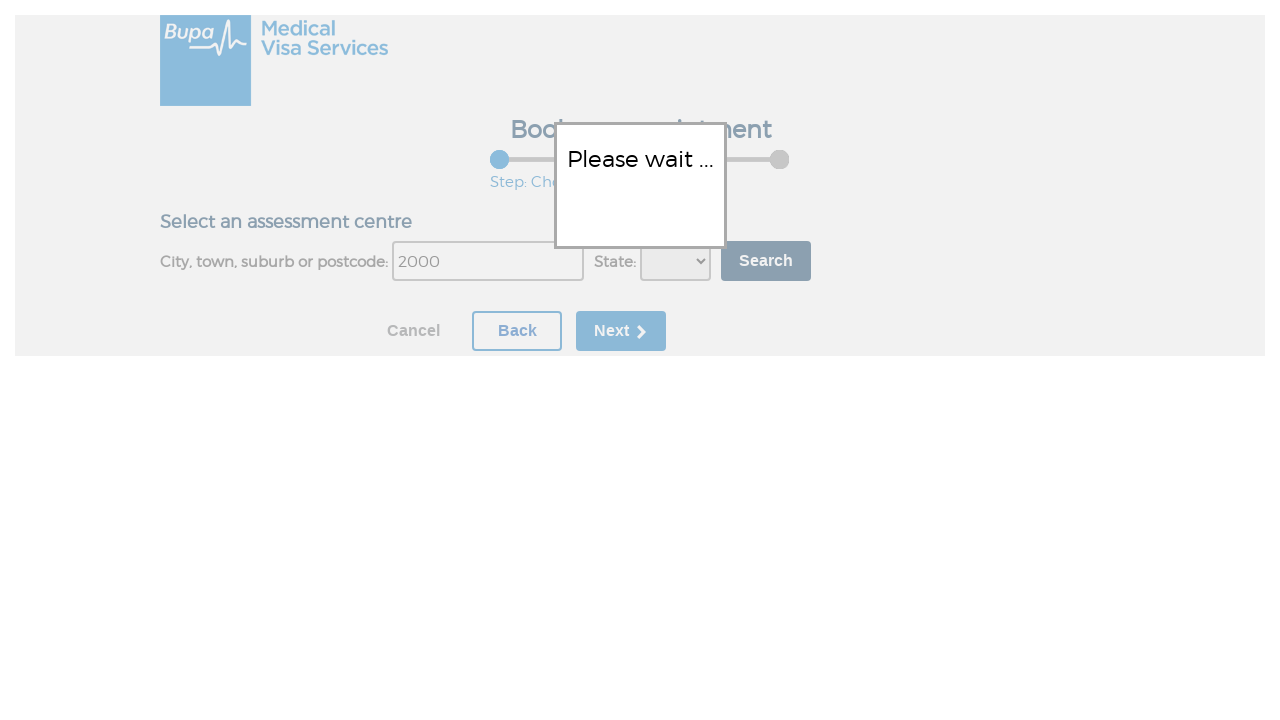

Selected Sydney medical center location at (176, 361) on #rbLocation168
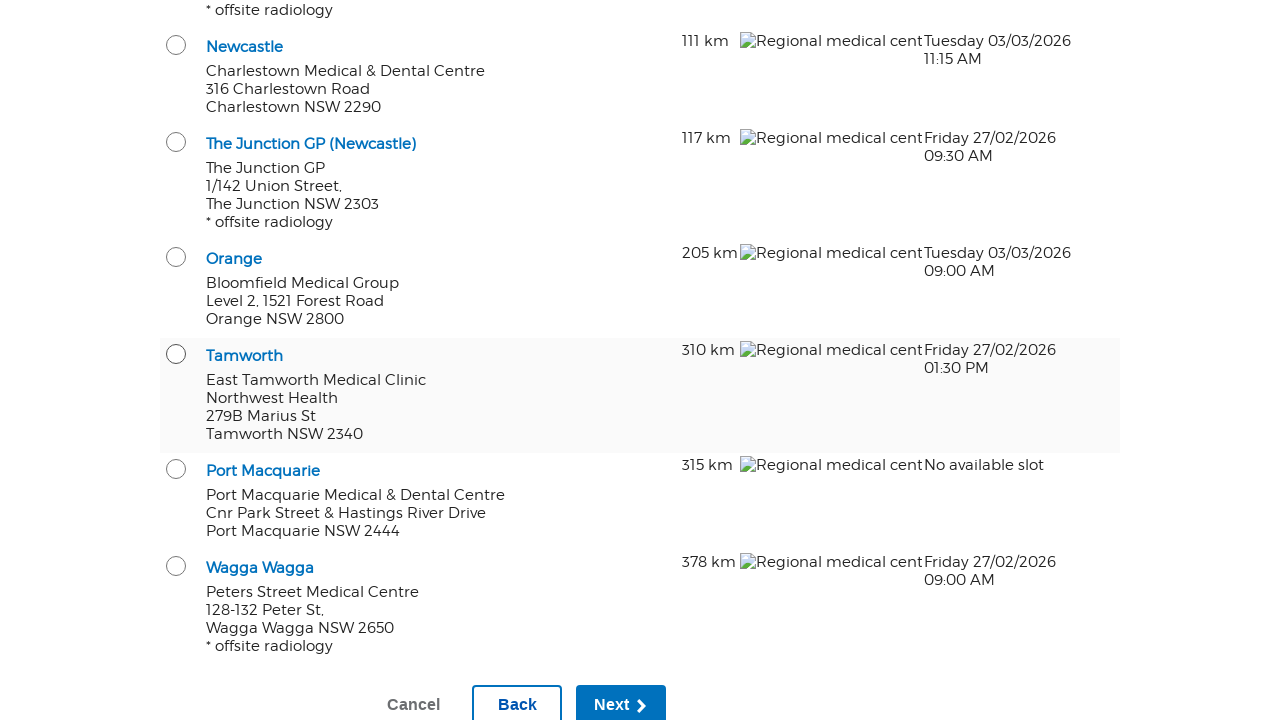

Handled potential dialog/alert if present
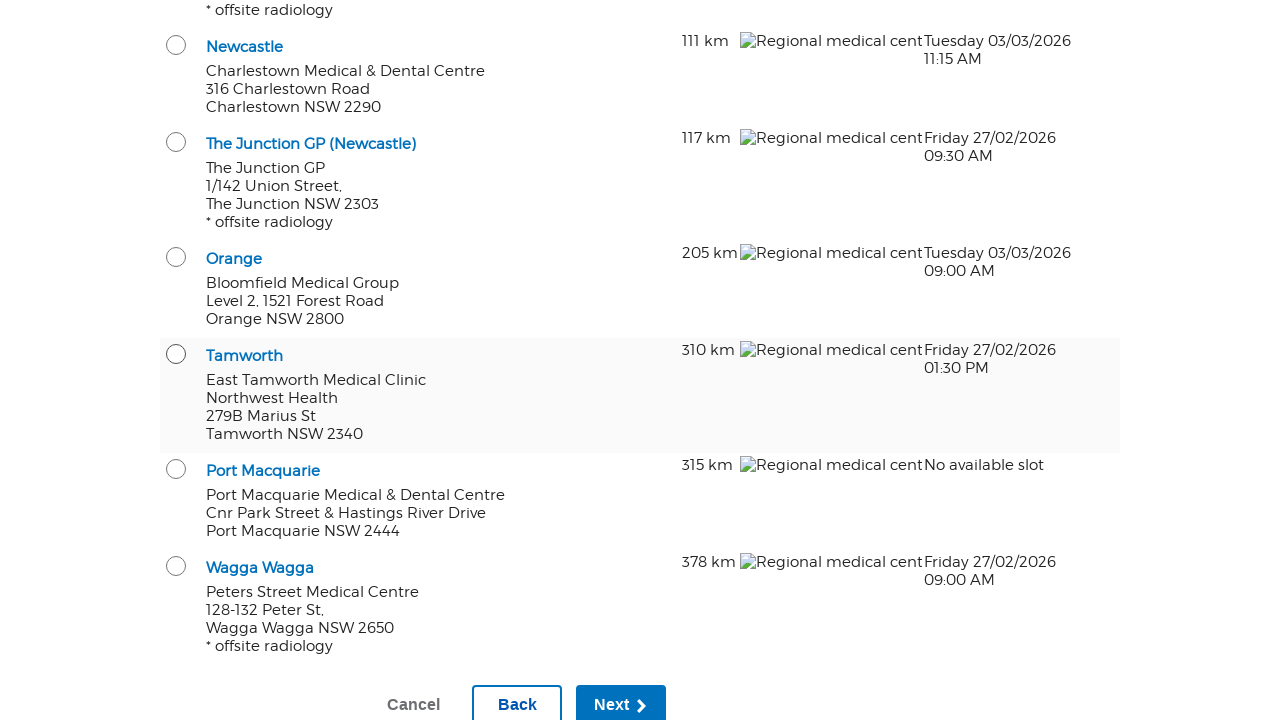

Clicked continue button to proceed to assessments page at (621, 700) on #ContentPlaceHolder1_btnCont
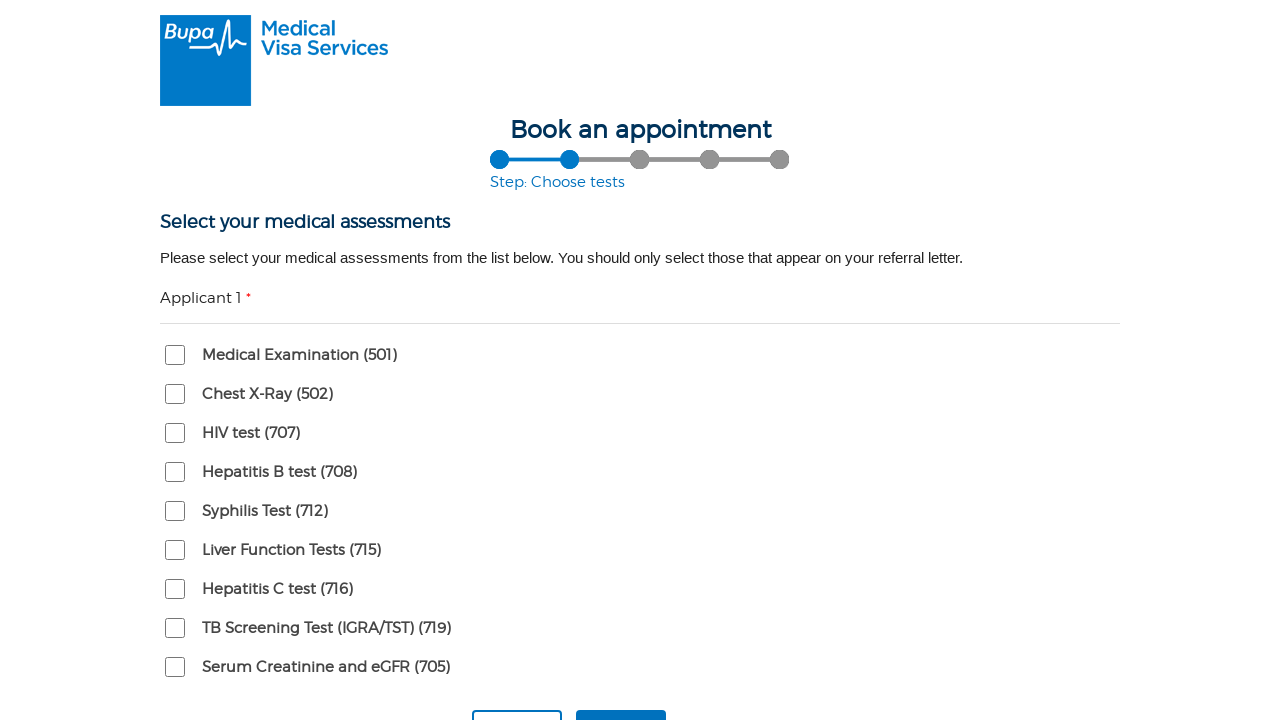

Selected medical assessment 501 at (175, 355) on #chkClass1_489
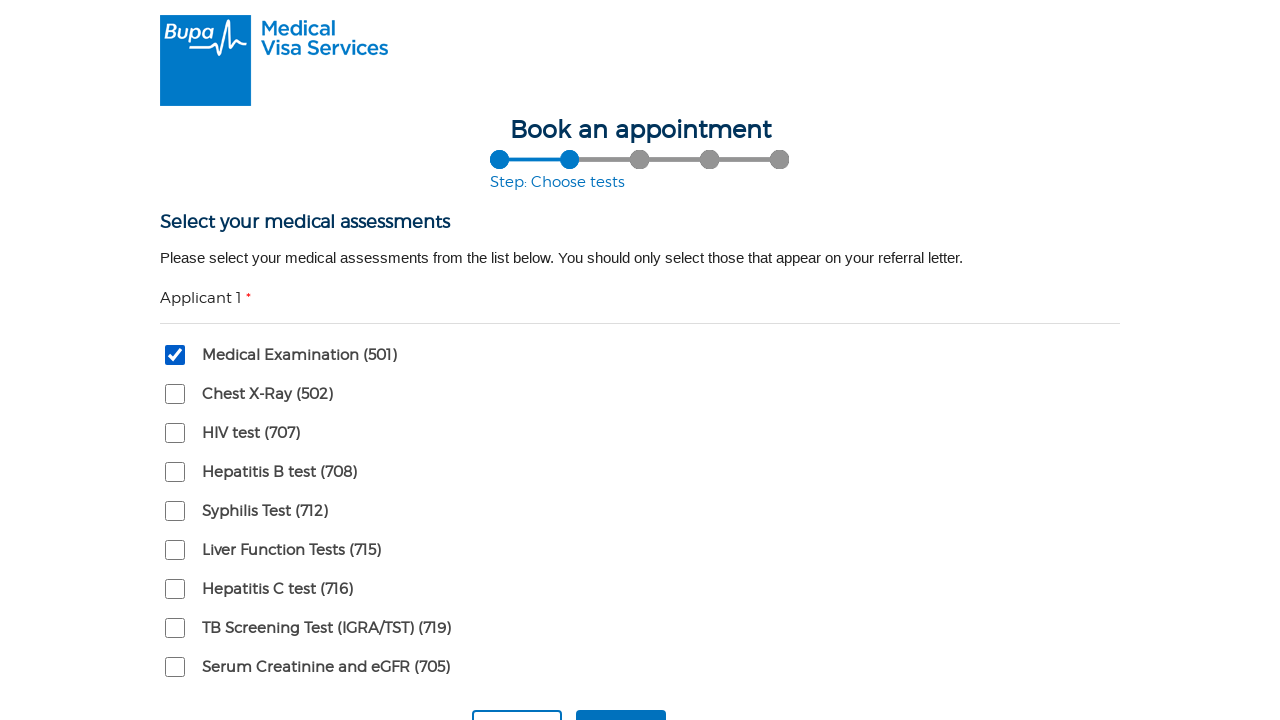

Clicked continue button to view available appointment dates at (621, 700) on #ContentPlaceHolder1_btnCont
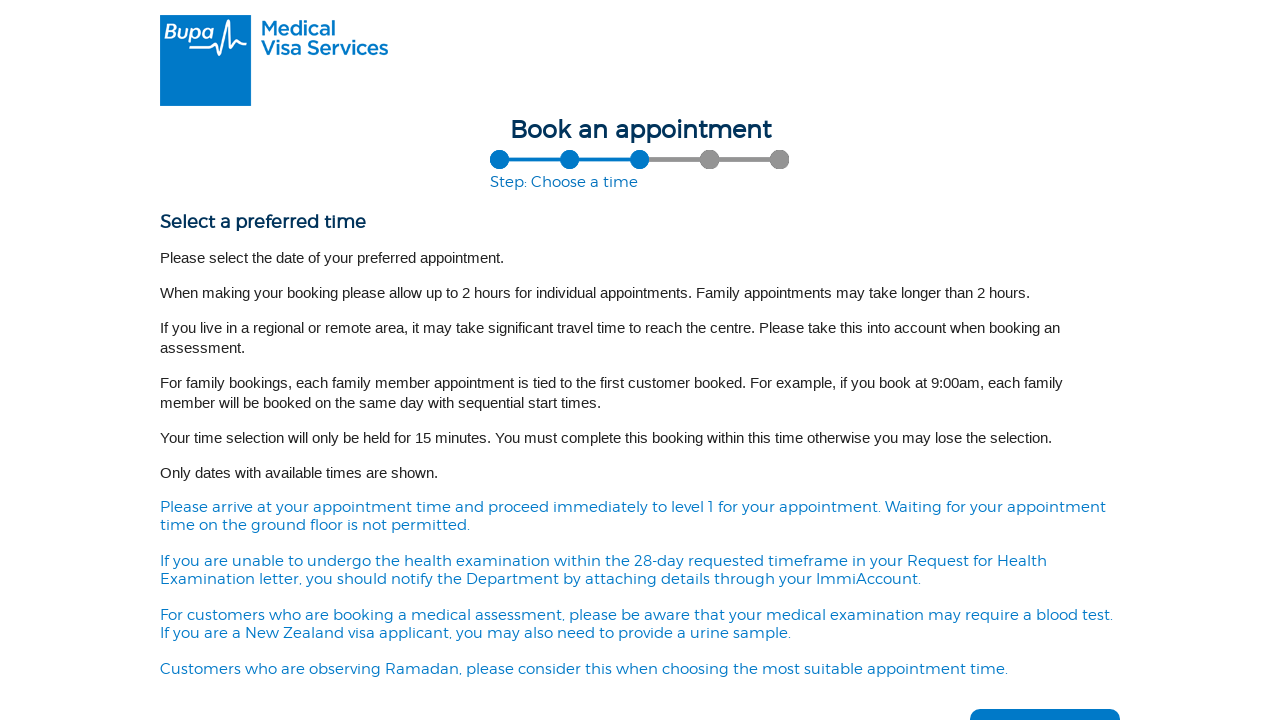

Retrieved available appointment date: 27/02/2026
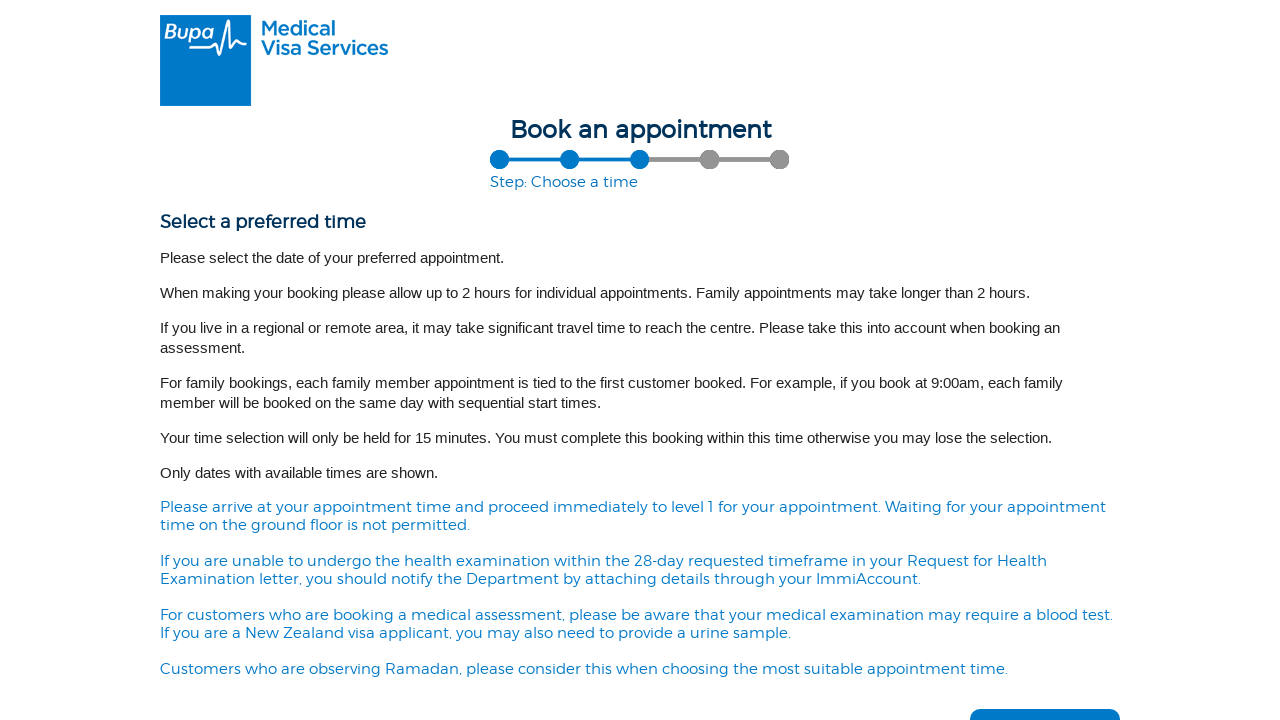

Clicked back button to return to assessments page at (635, 680) on xpath=//div[@class='continue-button']/button[@class='white-button']
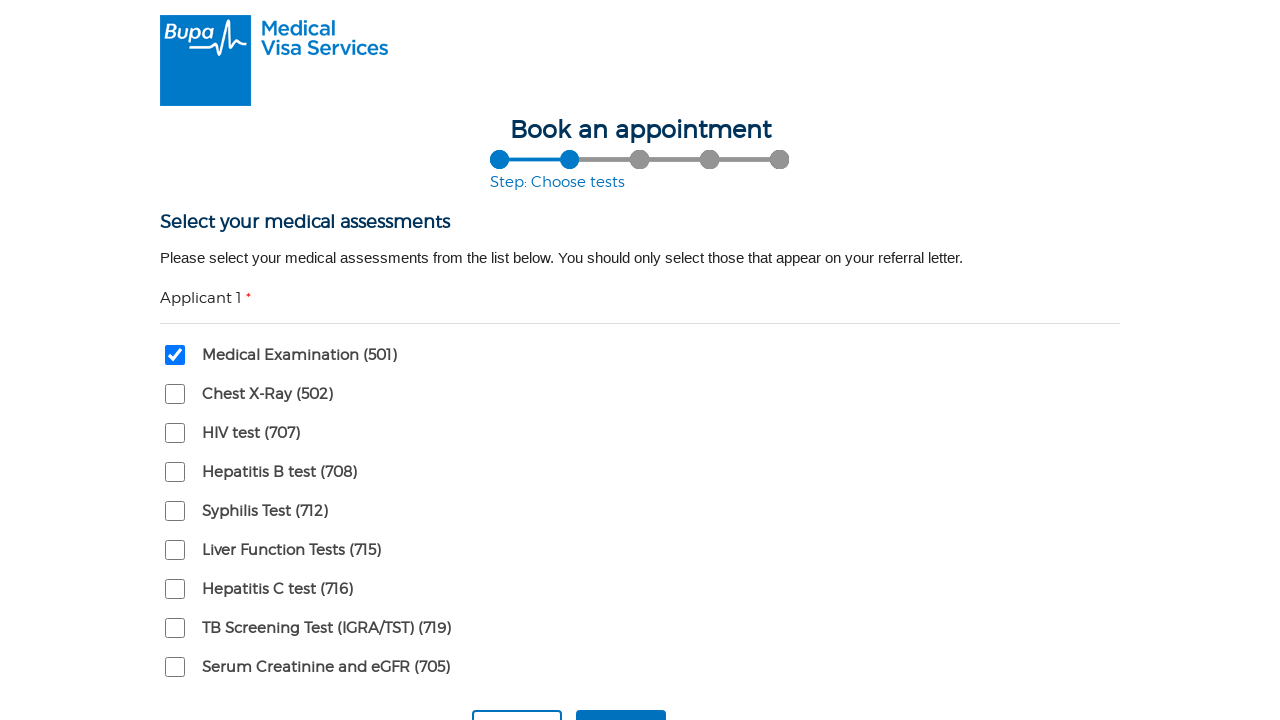

Clicked back button to return to locations page at (517, 700) on xpath=//div[@class='continue-button']/button[@class='white-button']
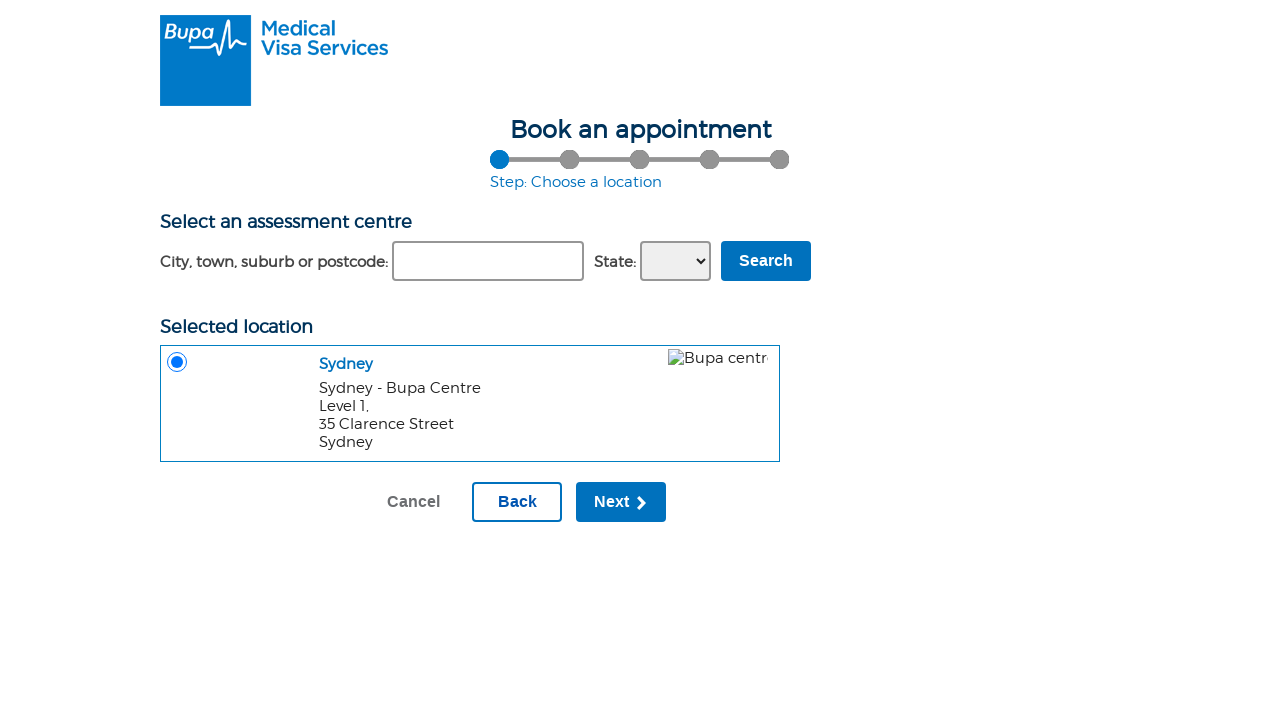

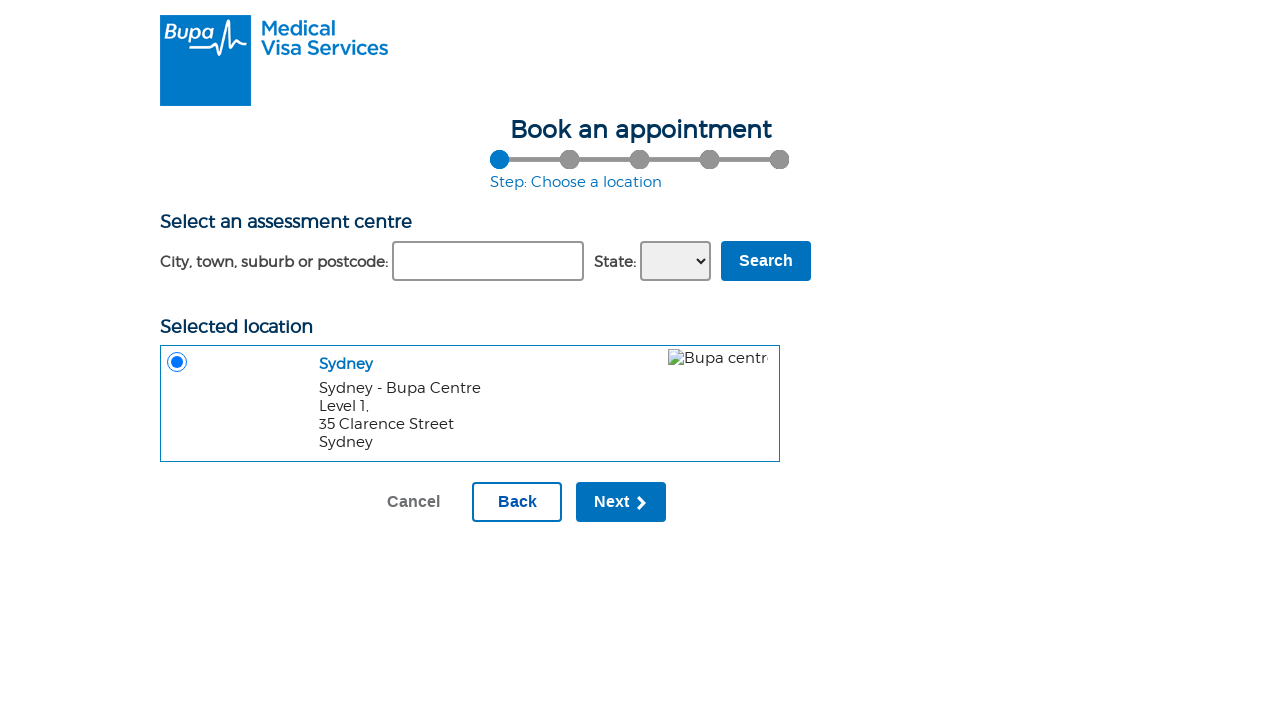